Tests the Online Banking page by clicking the Online Banking menu link and verifying that 6 service headers are displayed below the image

Starting URL: http://zero.webappsecurity.com/

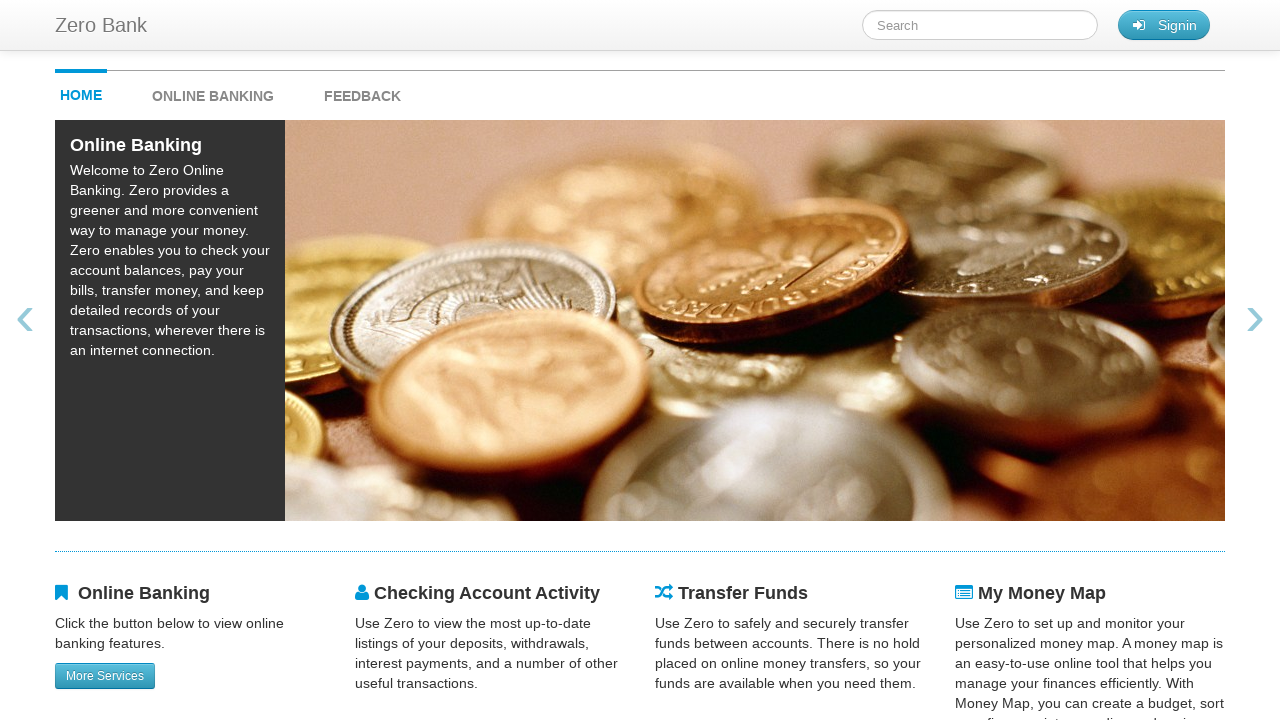

Clicked on Online Banking menu link at (233, 91) on #onlineBankingMenu
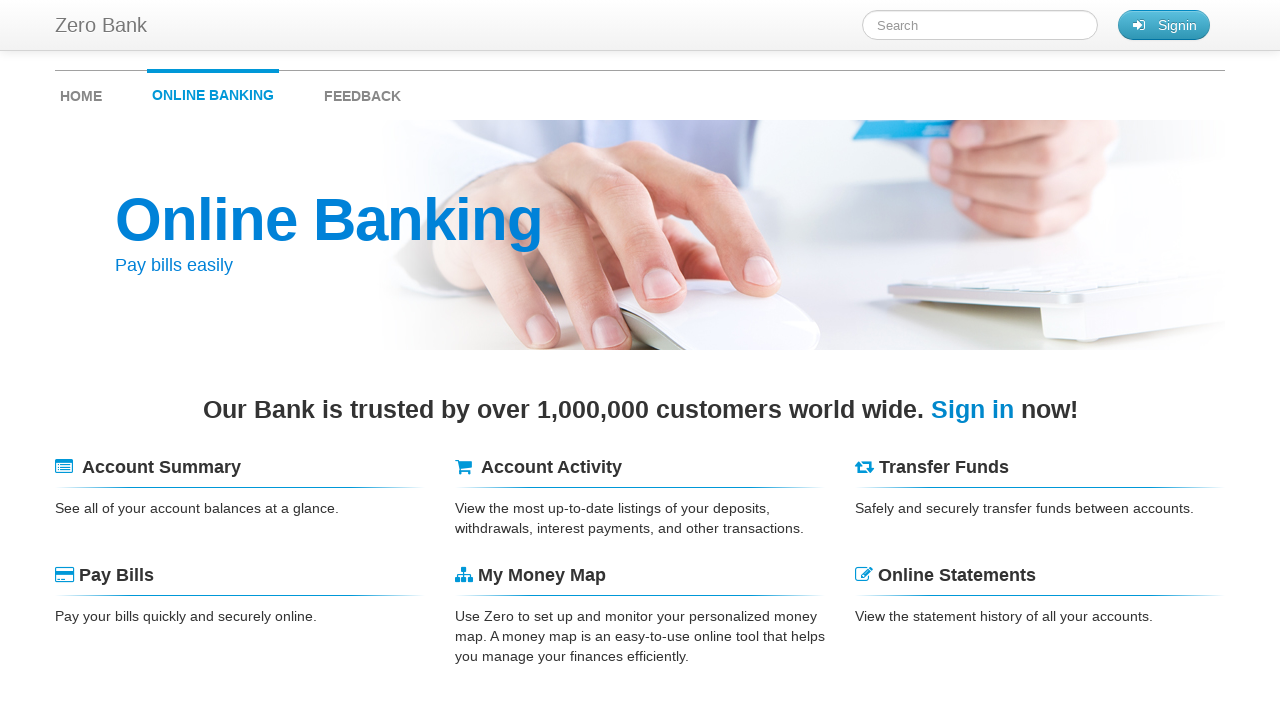

Waited for service headers to load
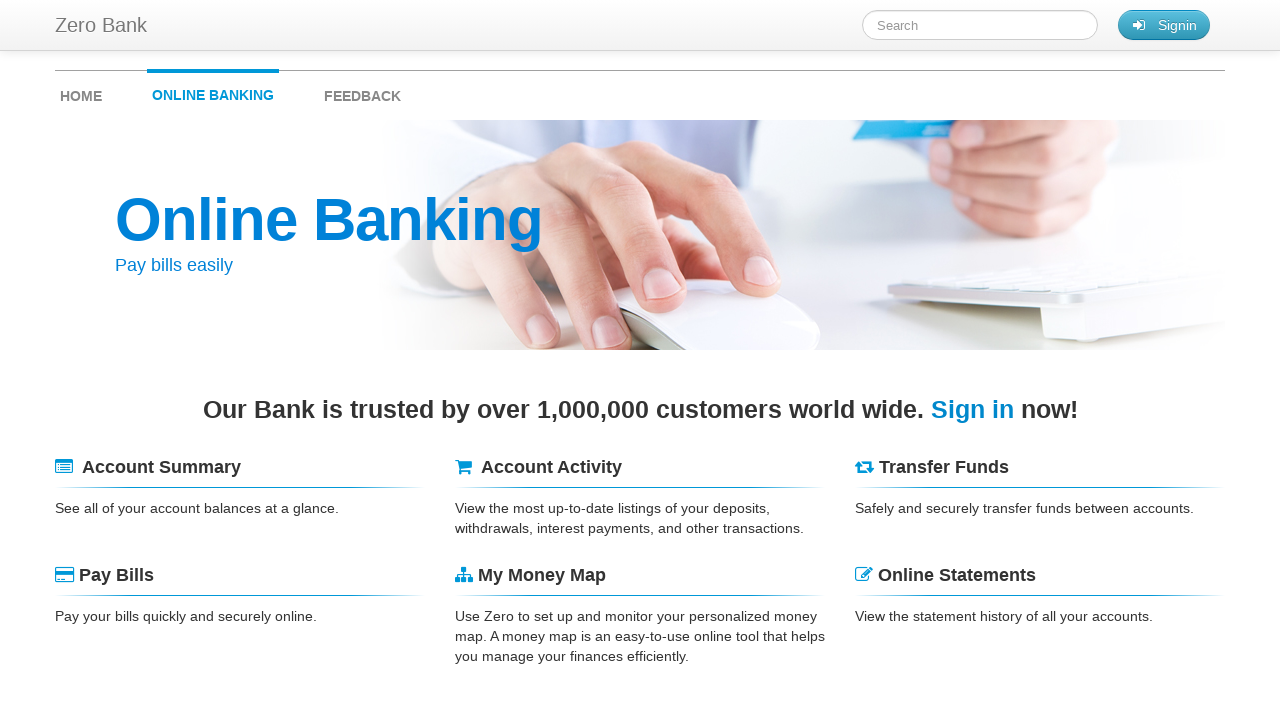

Retrieved all service header elements
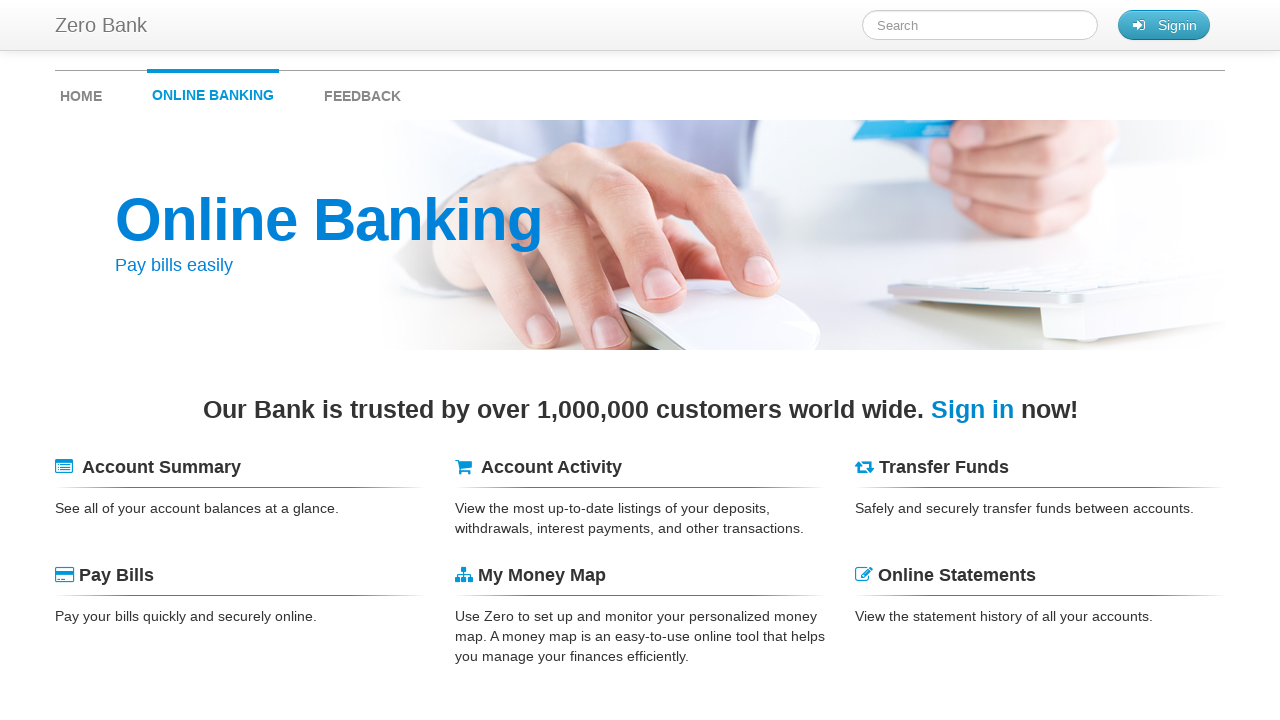

Verified that exactly 6 service headers are displayed below the image
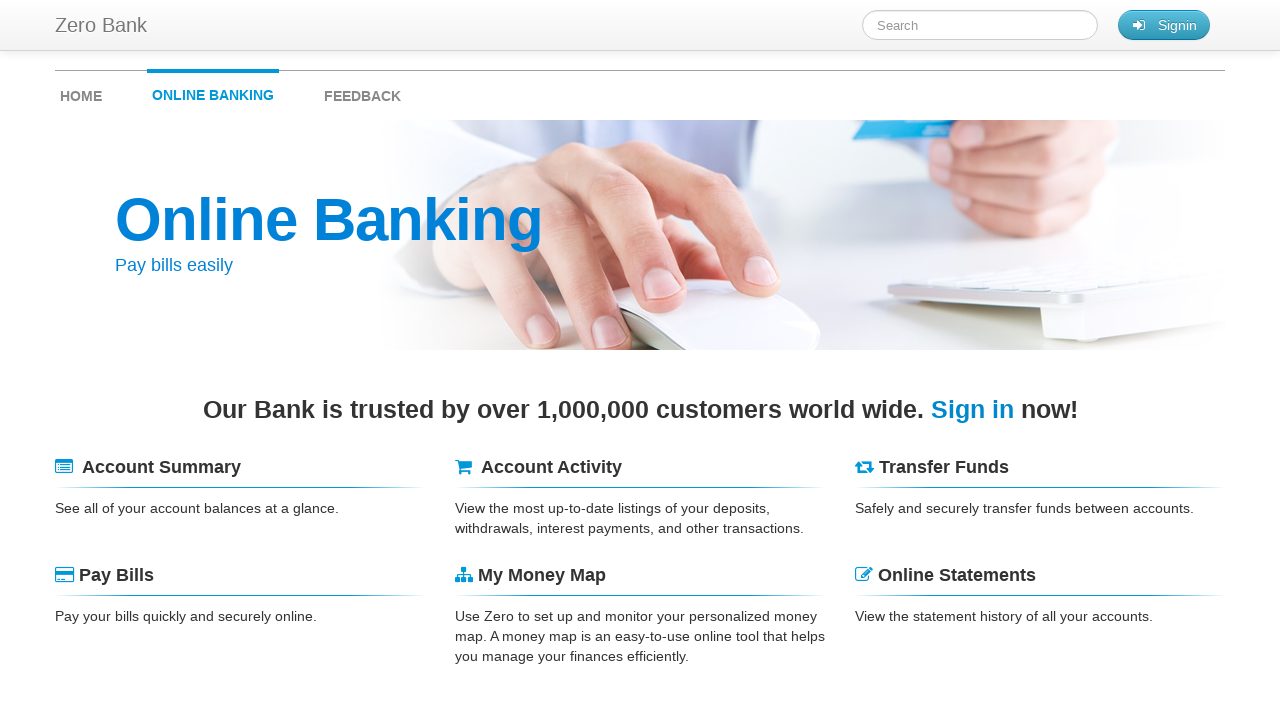

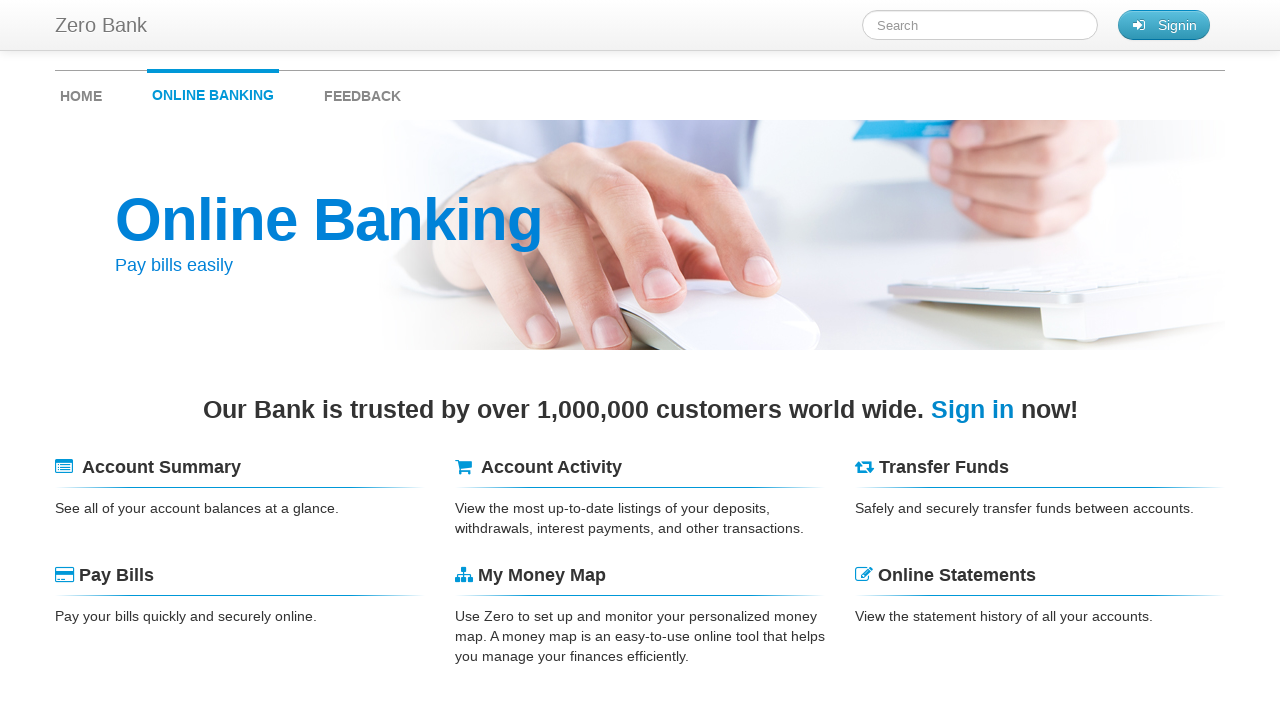